Tests that a button with id "visibleAfter" becomes visible after waiting, verifying the dynamic visibility behavior on the DemoQA demo page.

Starting URL: https://demoqa.com/dynamic-properties

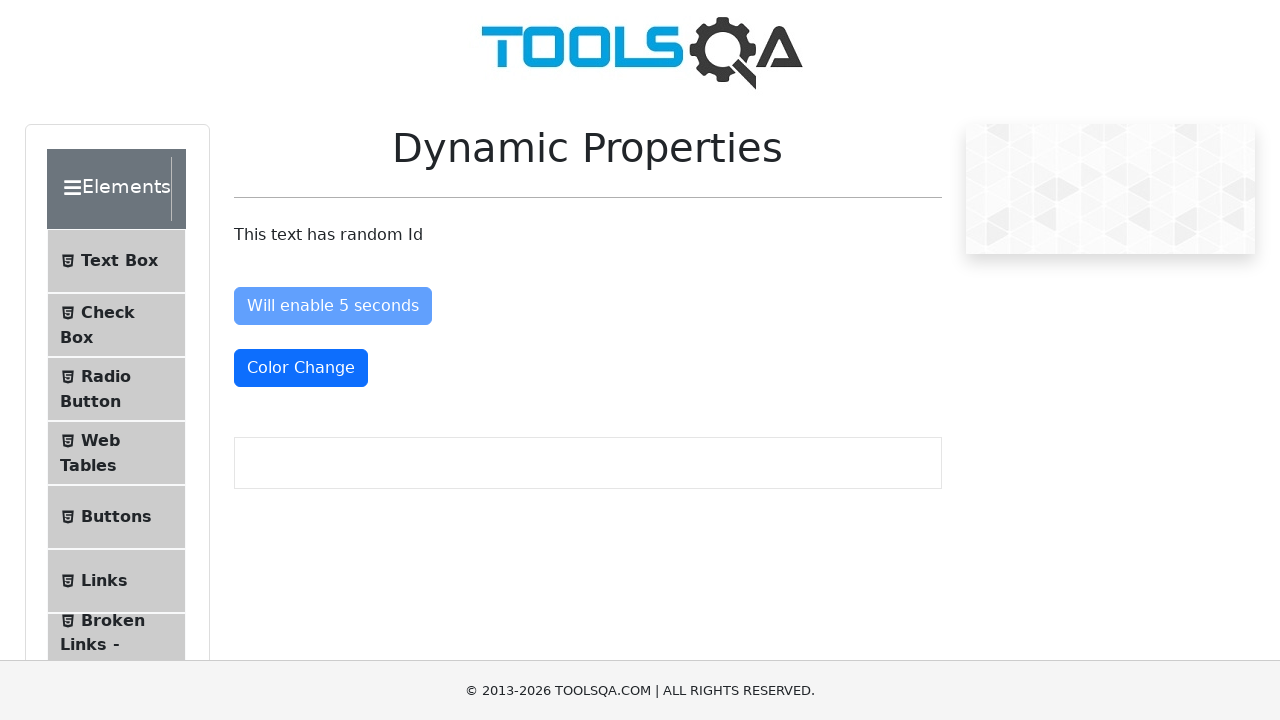

Waited for button with id 'visibleAfter' to become visible
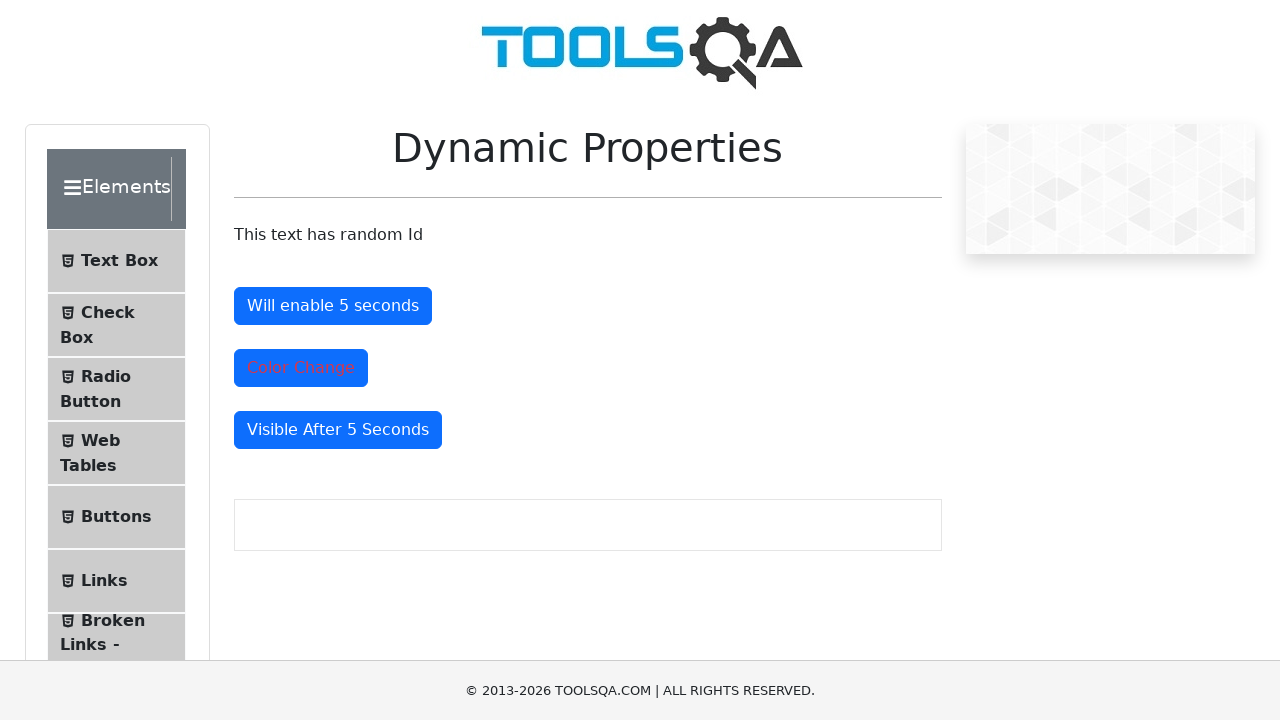

Located the 'visibleAfter' button element
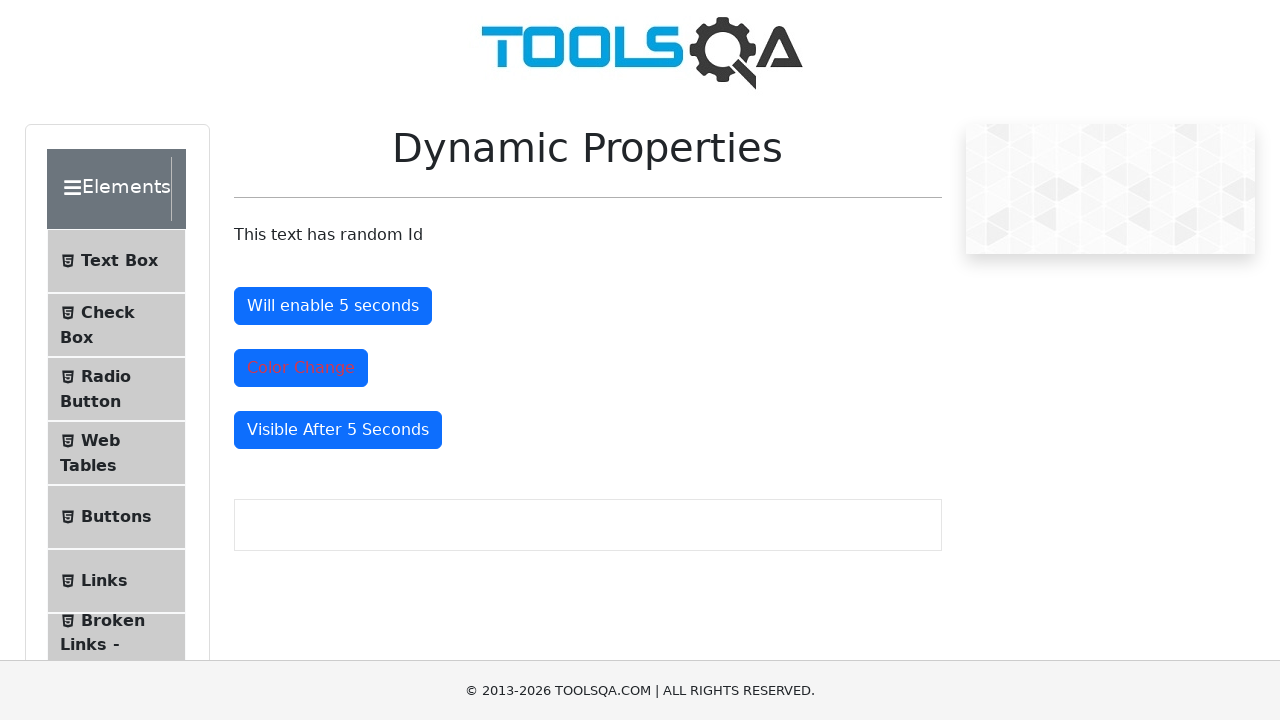

Verified that button is visible
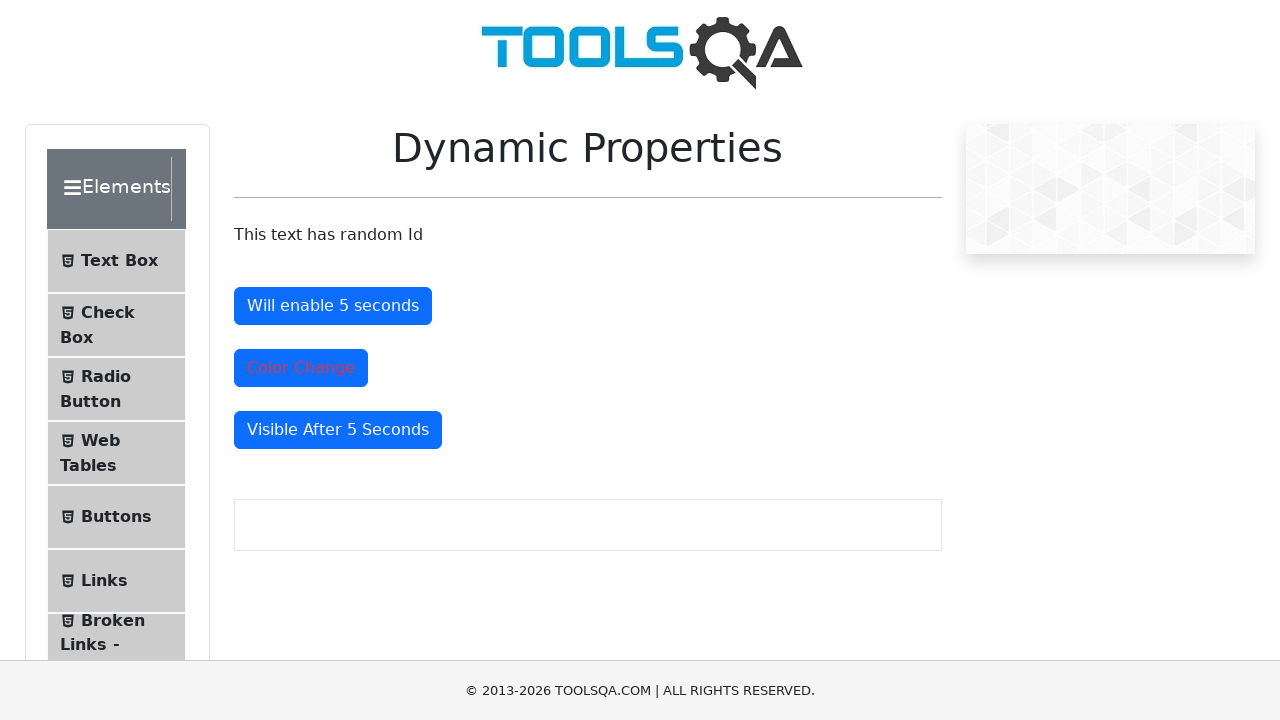

Verified that button is enabled
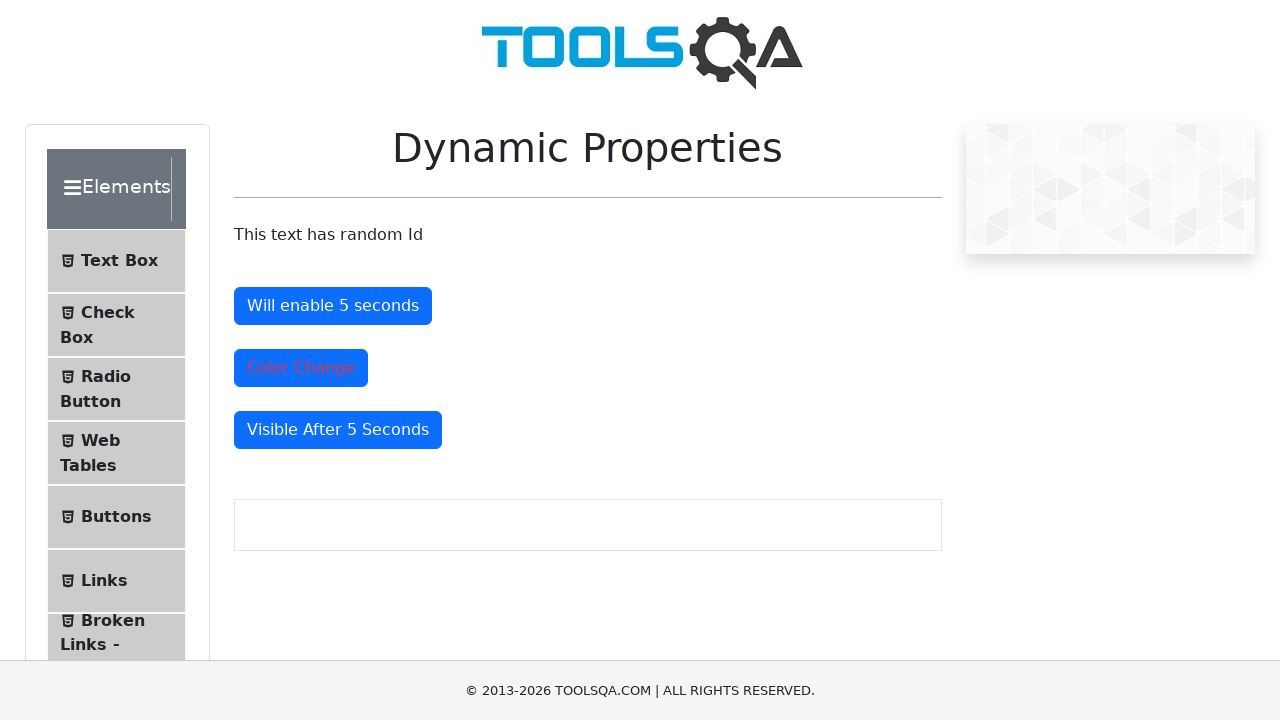

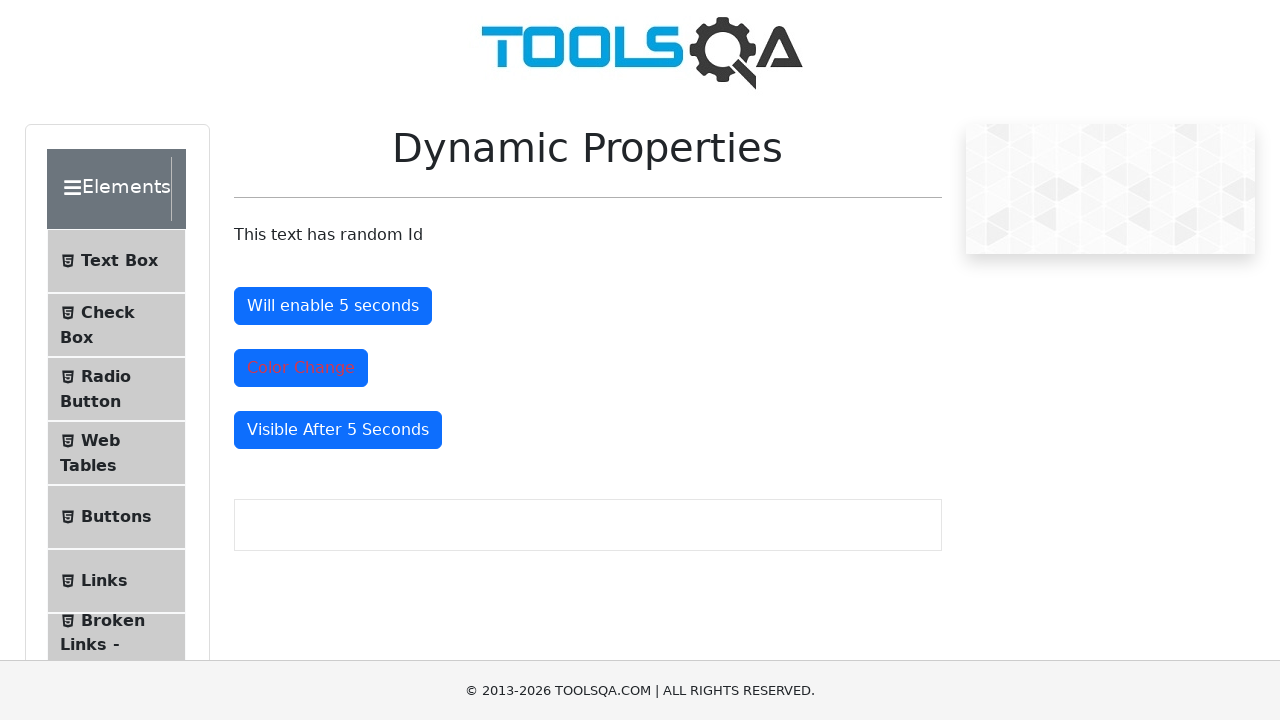